Navigates to the Selenium website and triggers the browser's print dialog using keyboard shortcuts (Ctrl+P), then attempts to interact with the dialog using Tab and Enter keys.

Starting URL: https://www.selenium.dev/

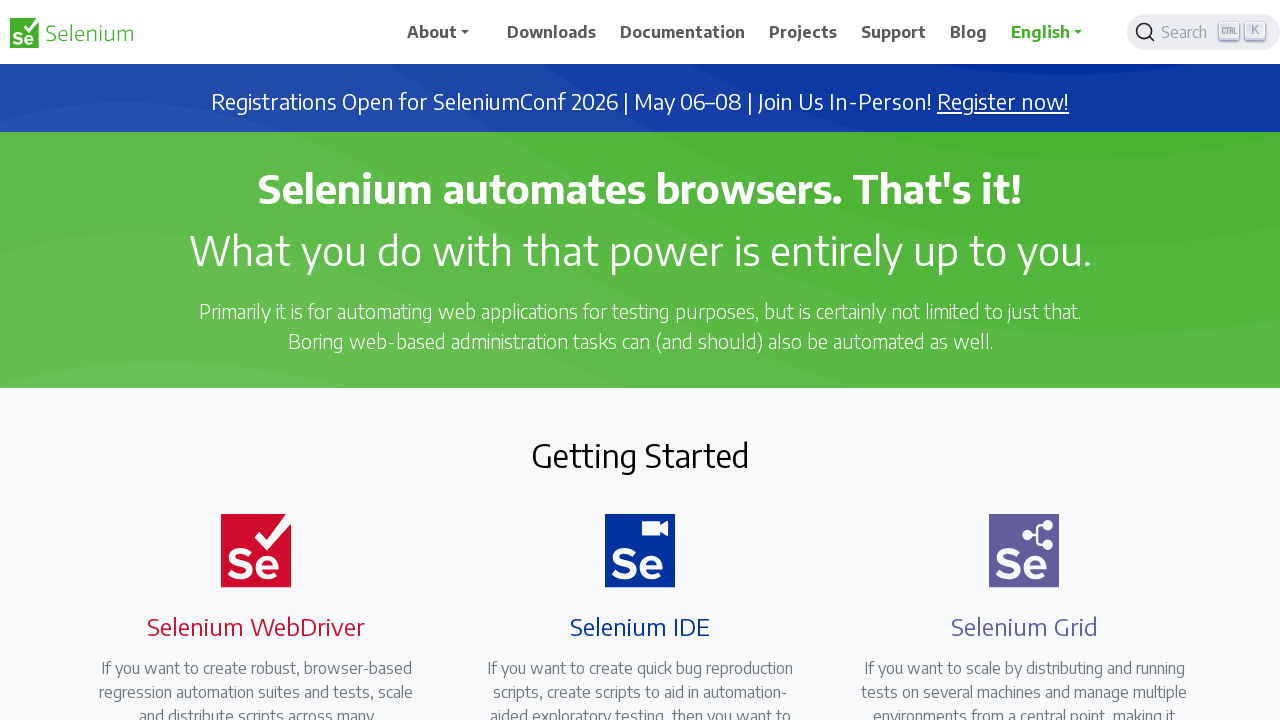

Navigated to Selenium website
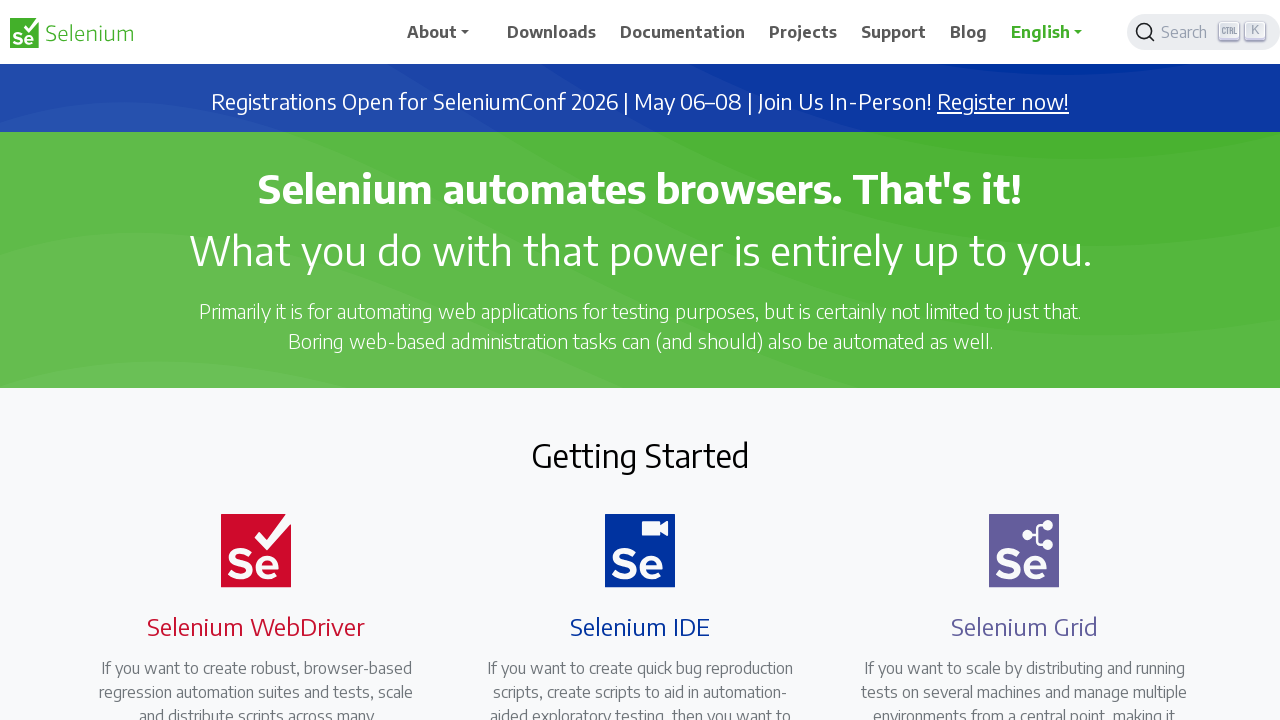

Triggered print dialog with Ctrl+P keyboard shortcut
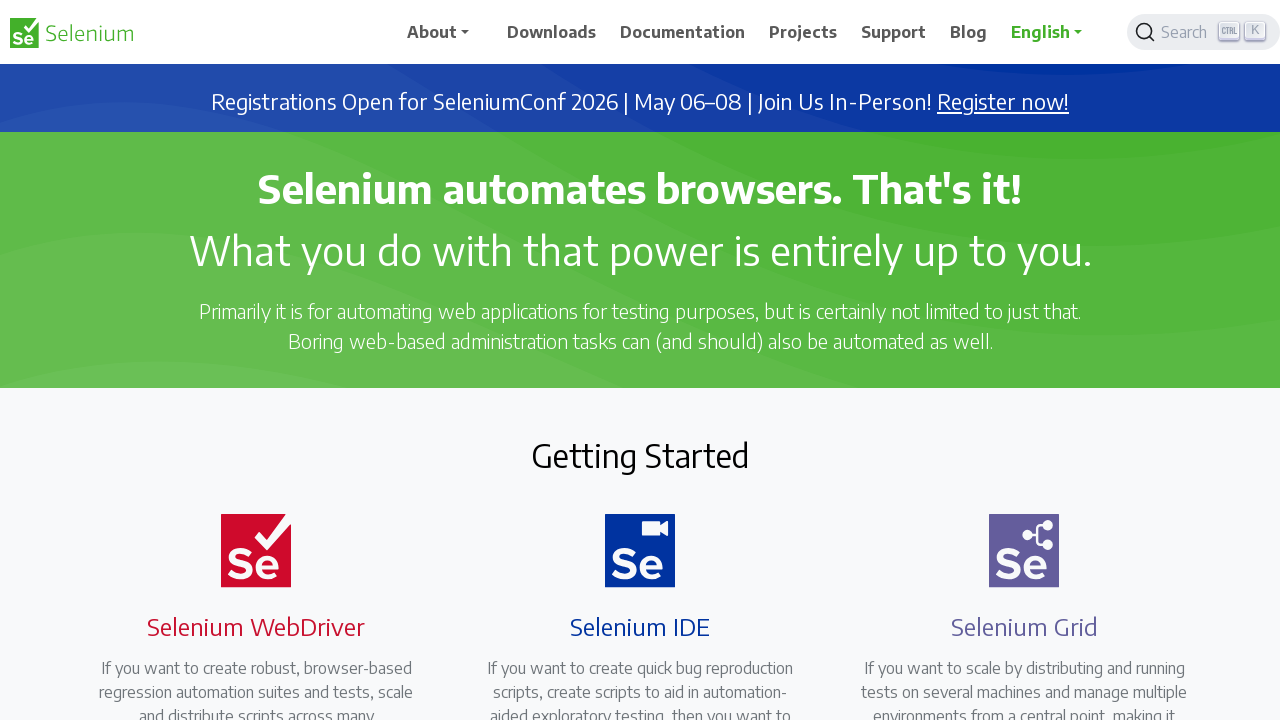

Waited for print dialog to appear
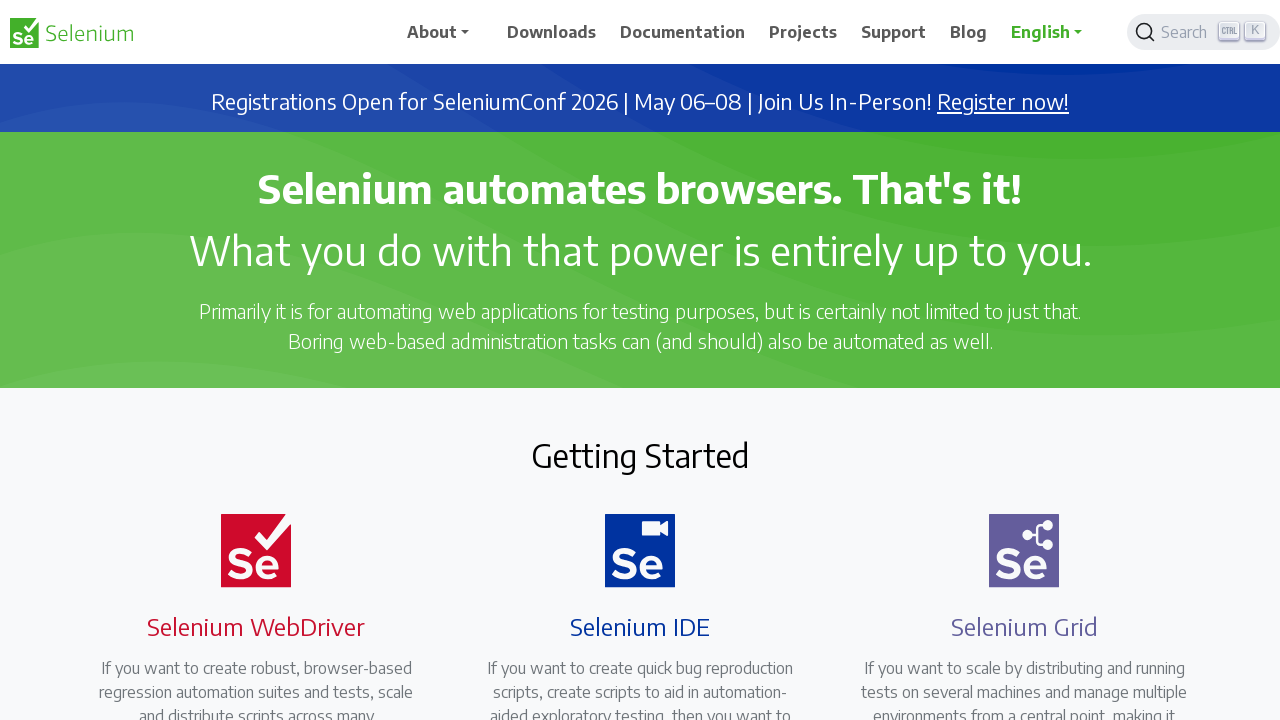

Pressed Tab to navigate within the print dialog
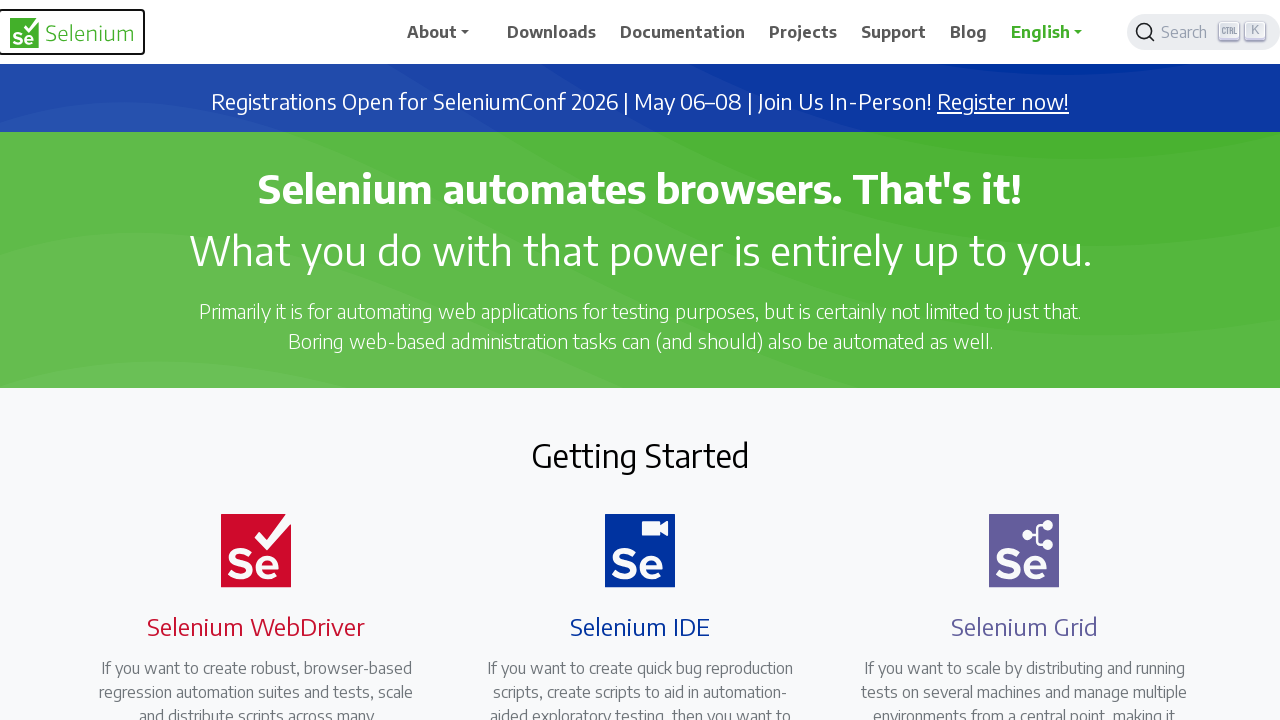

Pressed Enter to interact with the print dialog
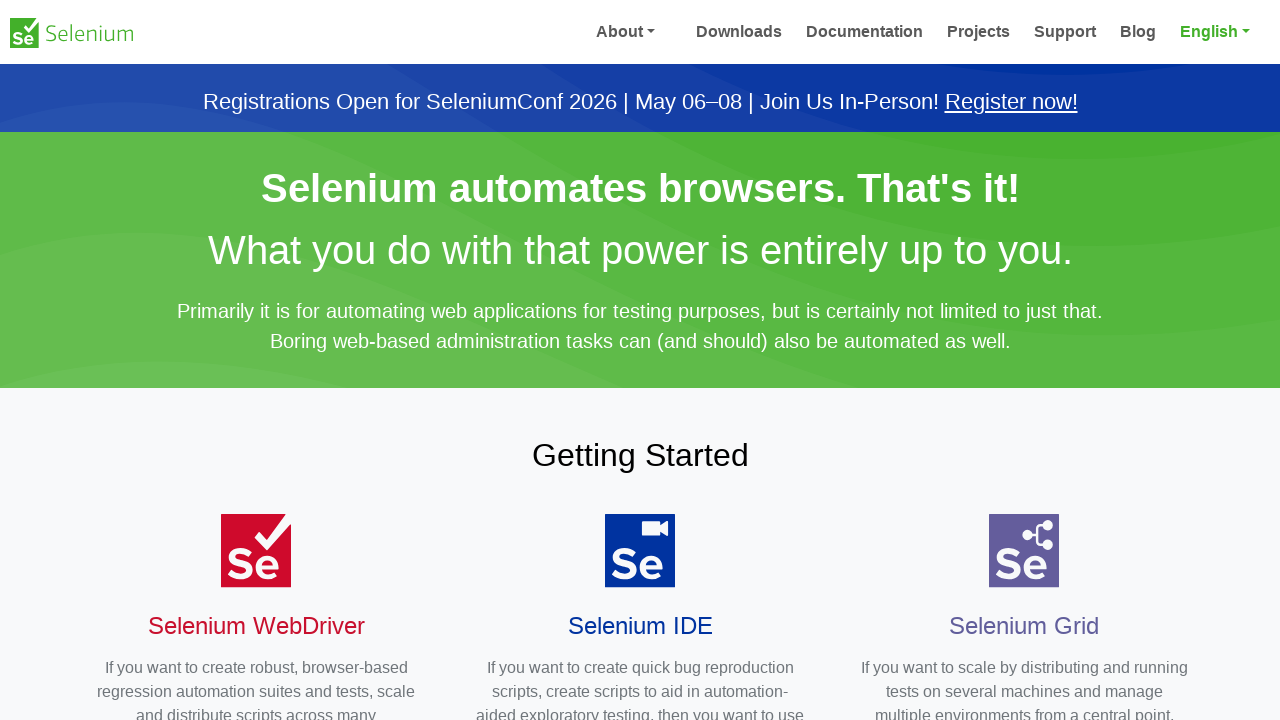

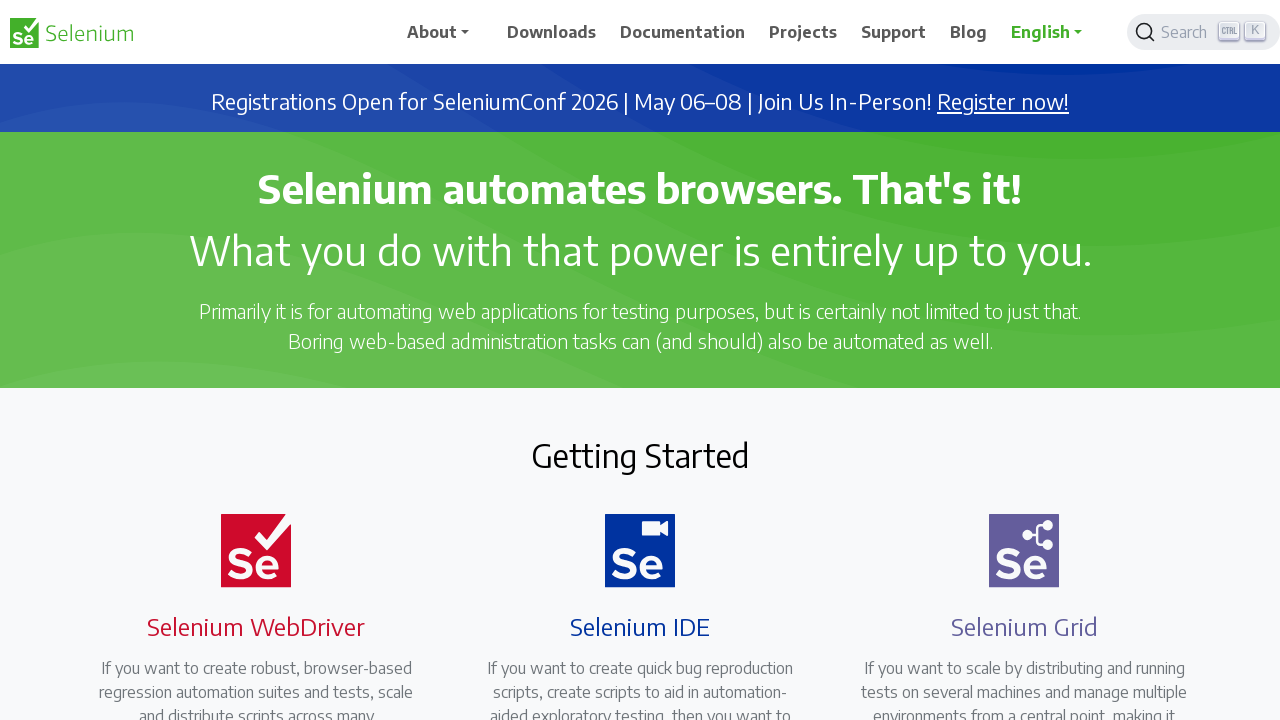